Tests Vue.js dropdown by clicking to open and selecting an option from the dropdown menu

Starting URL: https://mikerodham.github.io/vue-dropdowns/

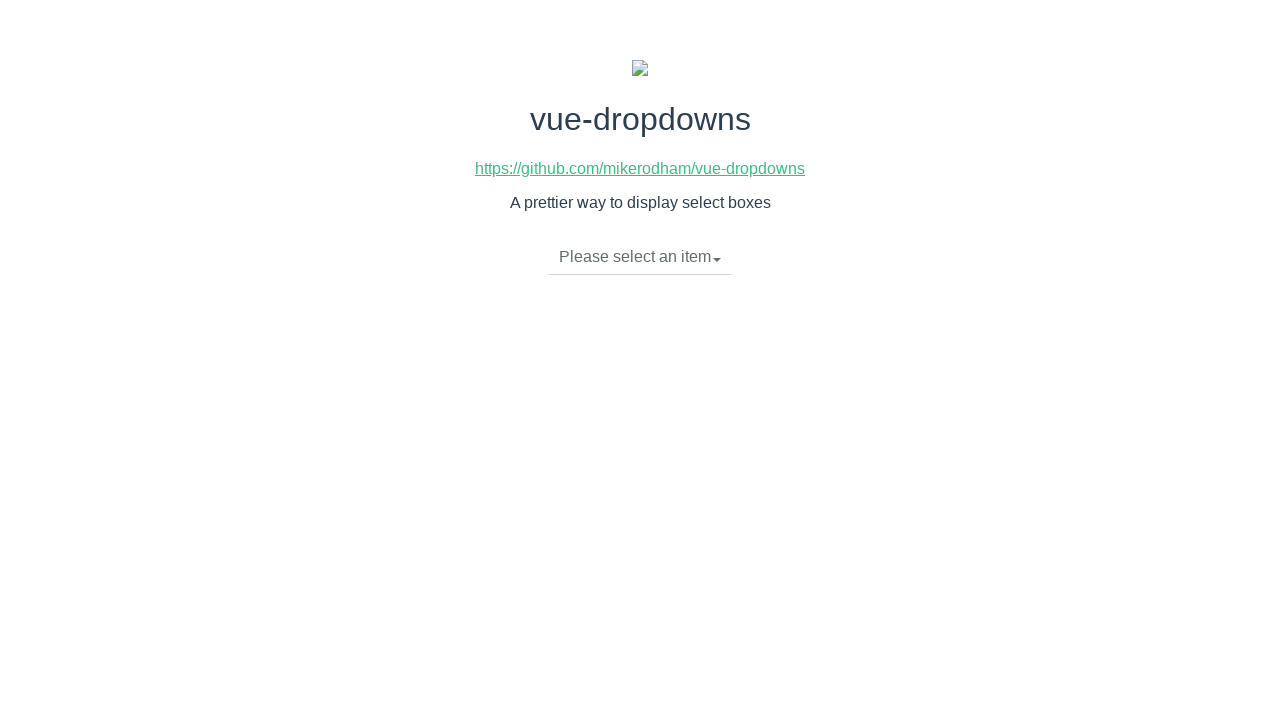

Clicked dropdown toggle to open menu at (640, 257) on li.dropdown-toggle
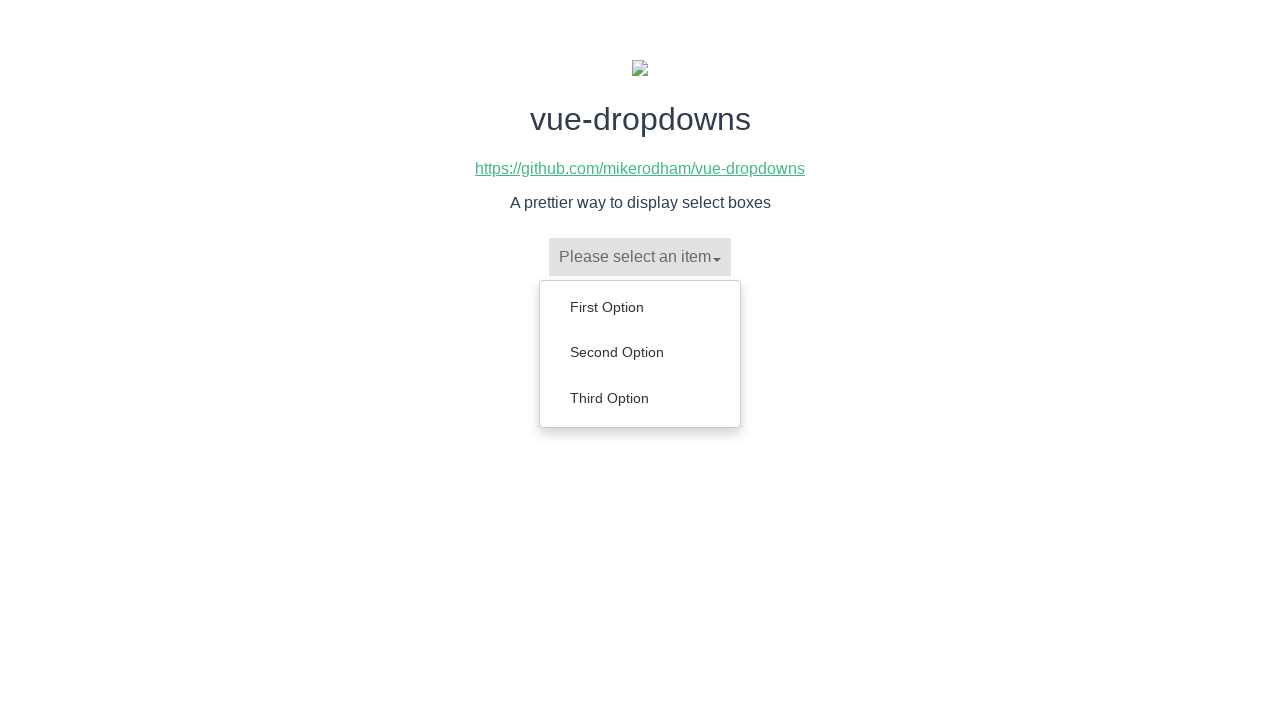

Selected 'Second Option' from dropdown menu at (640, 352) on ul.dropdown-menu li:has-text('Second Option')
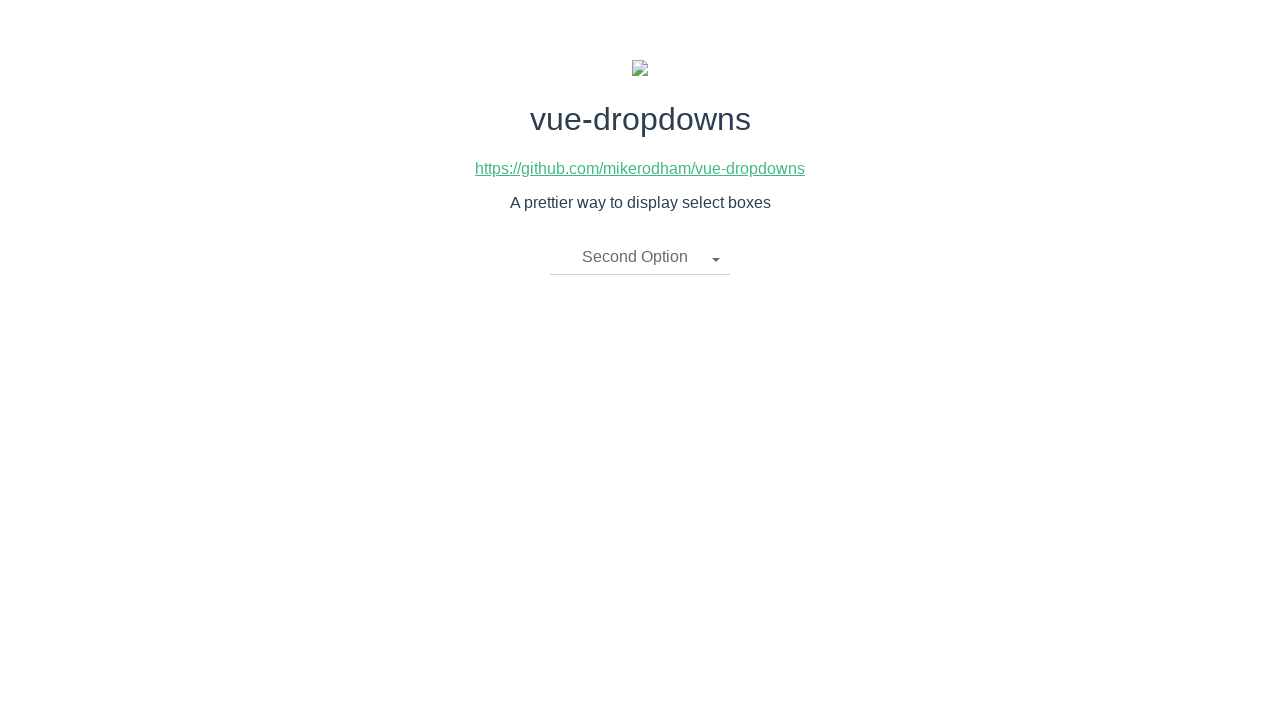

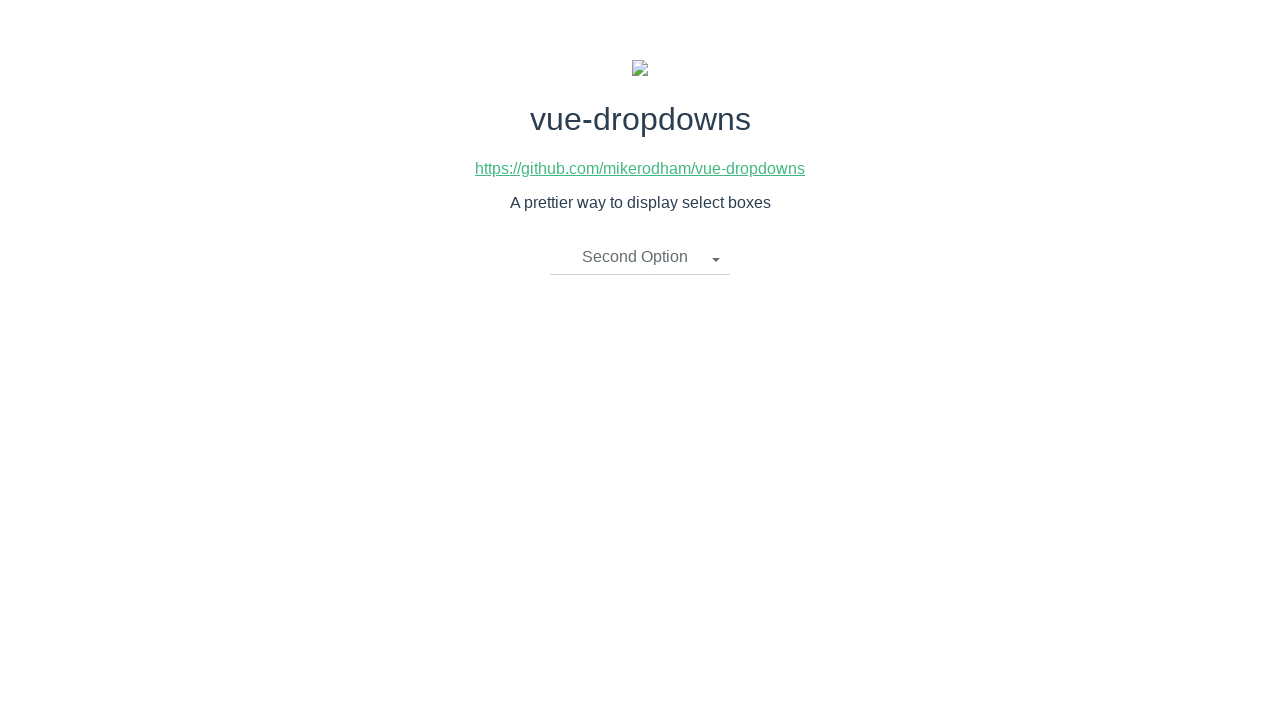